Tests the ability to unselect a checkbox by clicking on it if it's already selected

Starting URL: https://the-internet.herokuapp.com/checkboxes

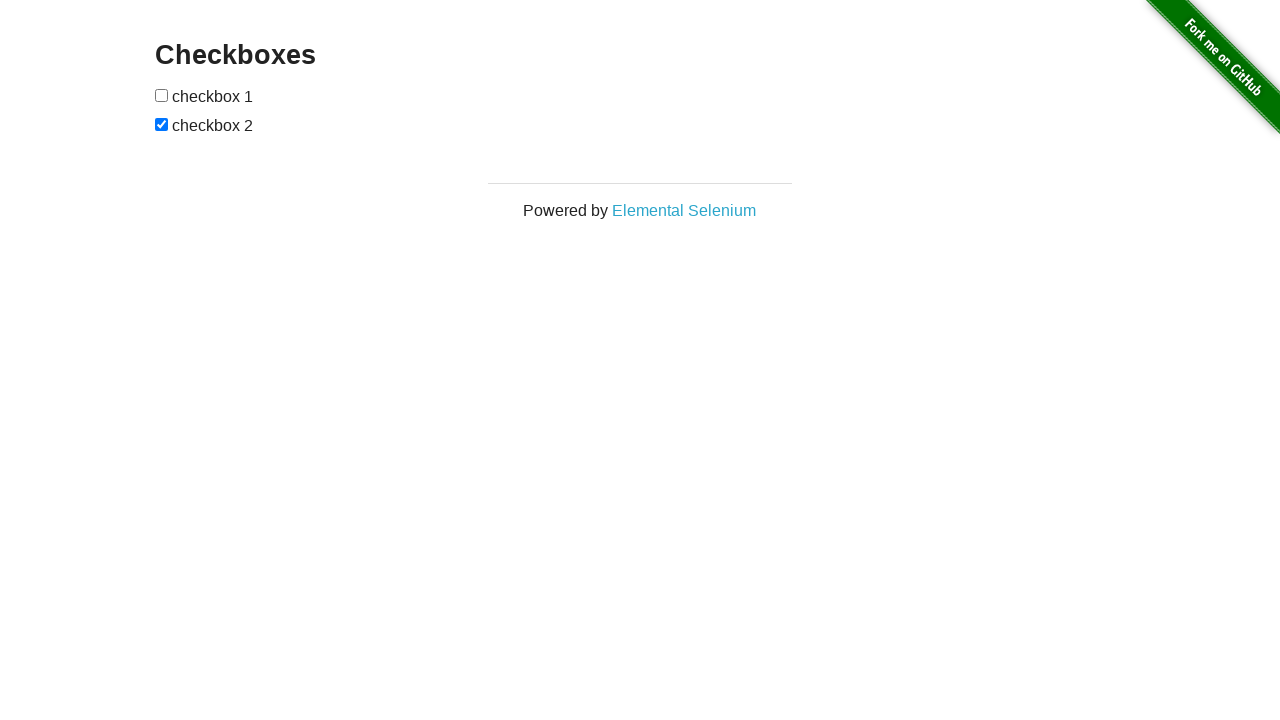

Navigated to checkboxes page
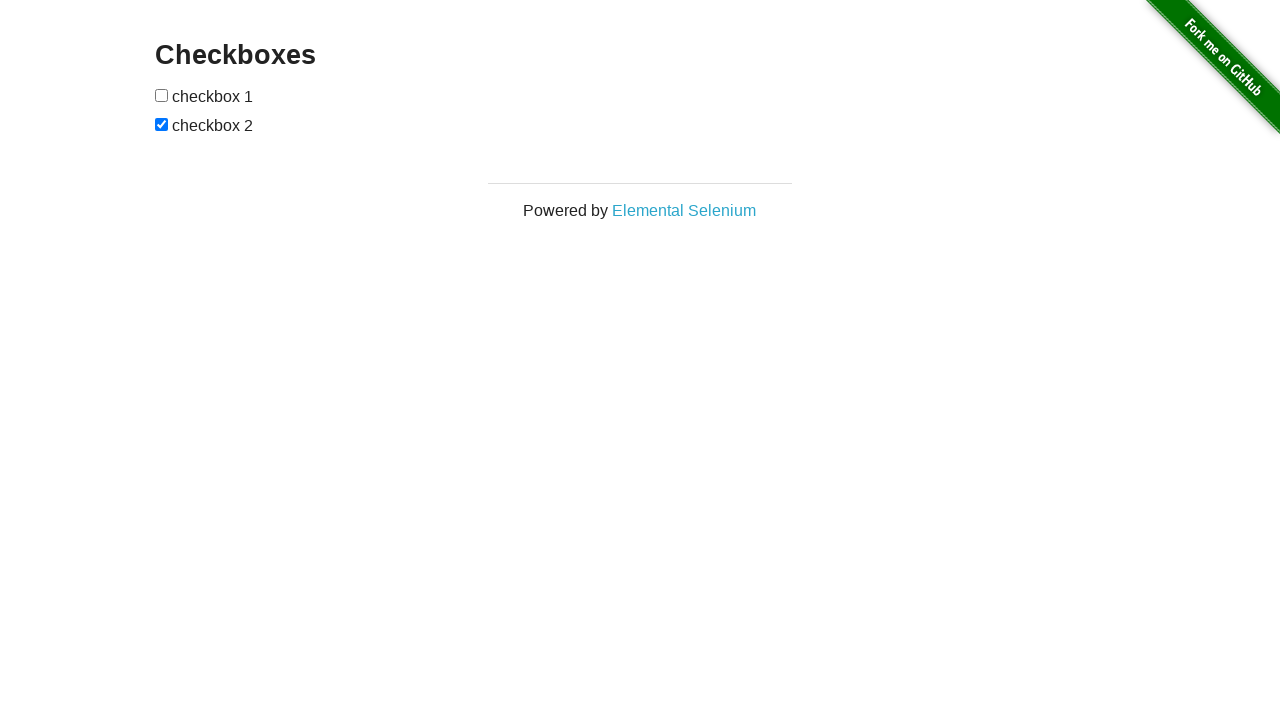

Located the second checkbox element
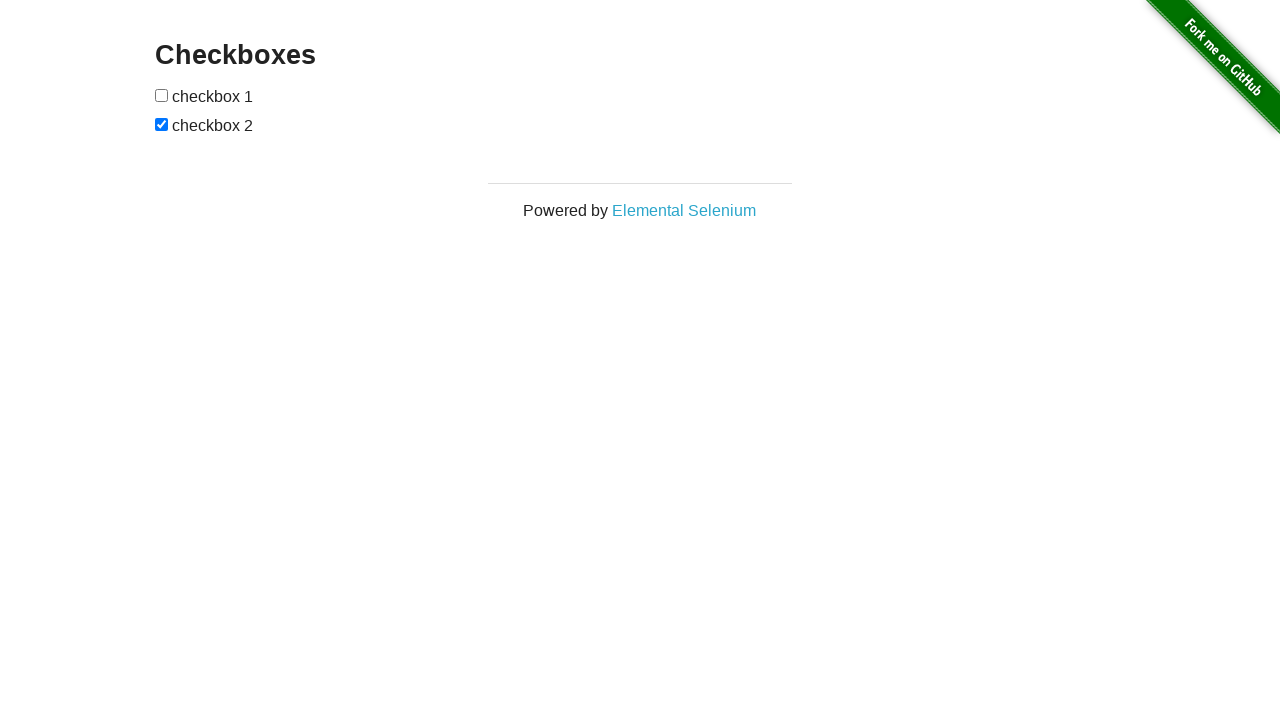

Verified that the second checkbox is currently selected
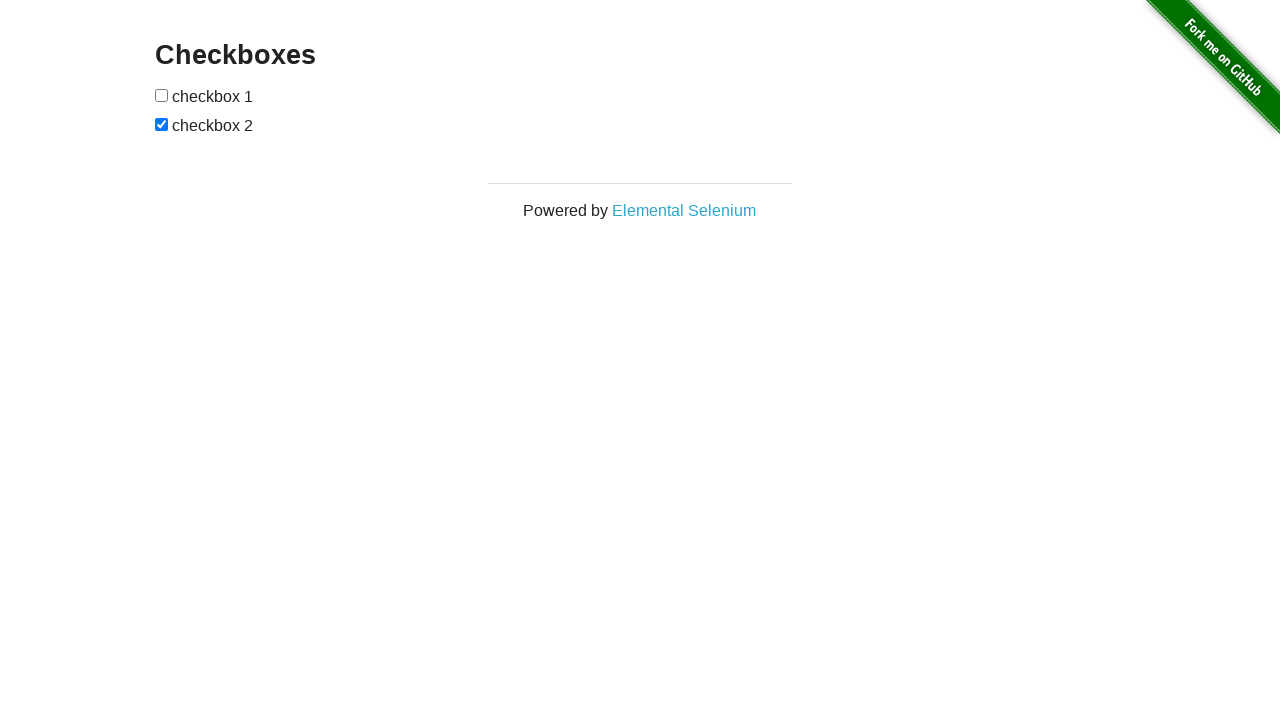

Clicked the second checkbox to unselect it at (162, 124) on xpath=//form[@id='checkboxes']/input[2]
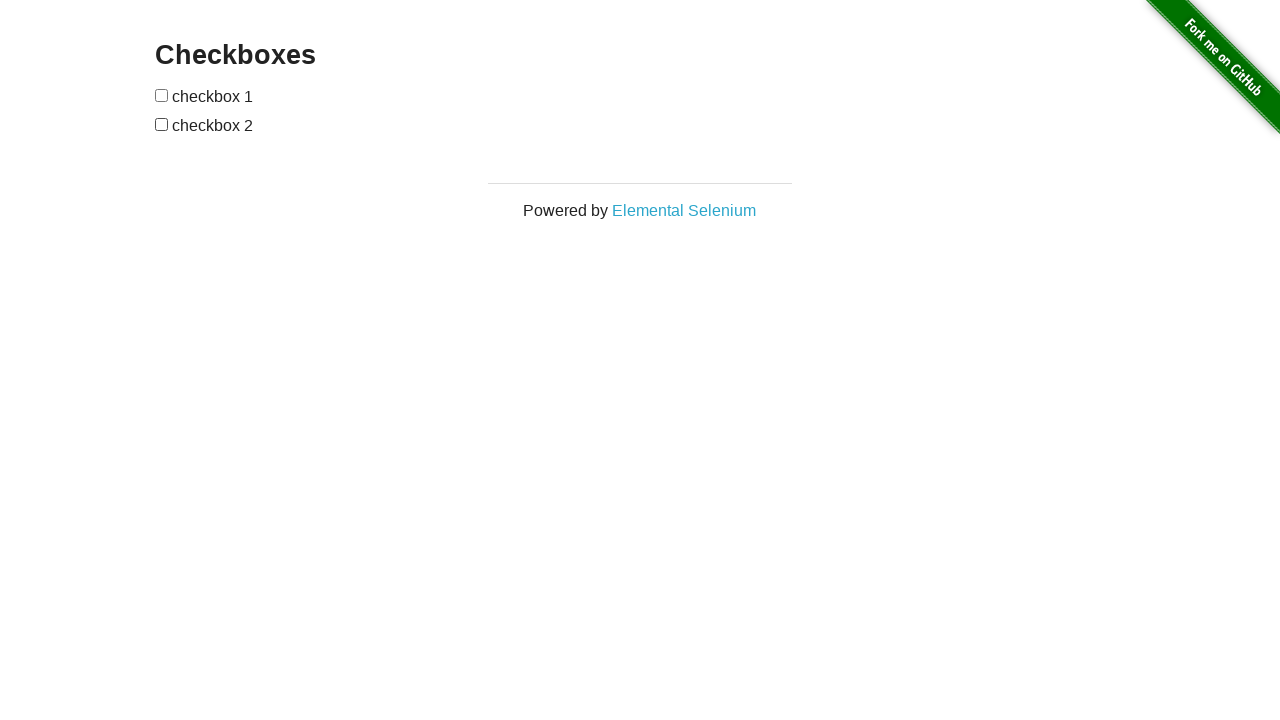

Verified that the second checkbox is now unselected
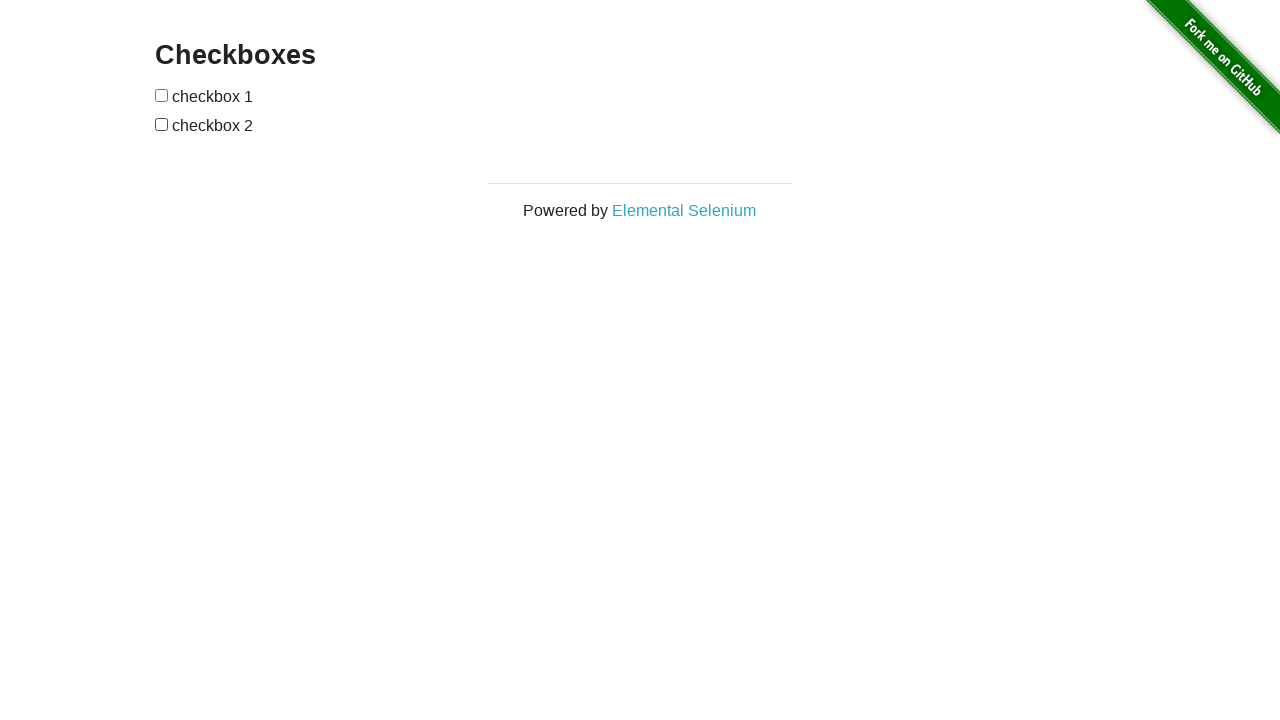

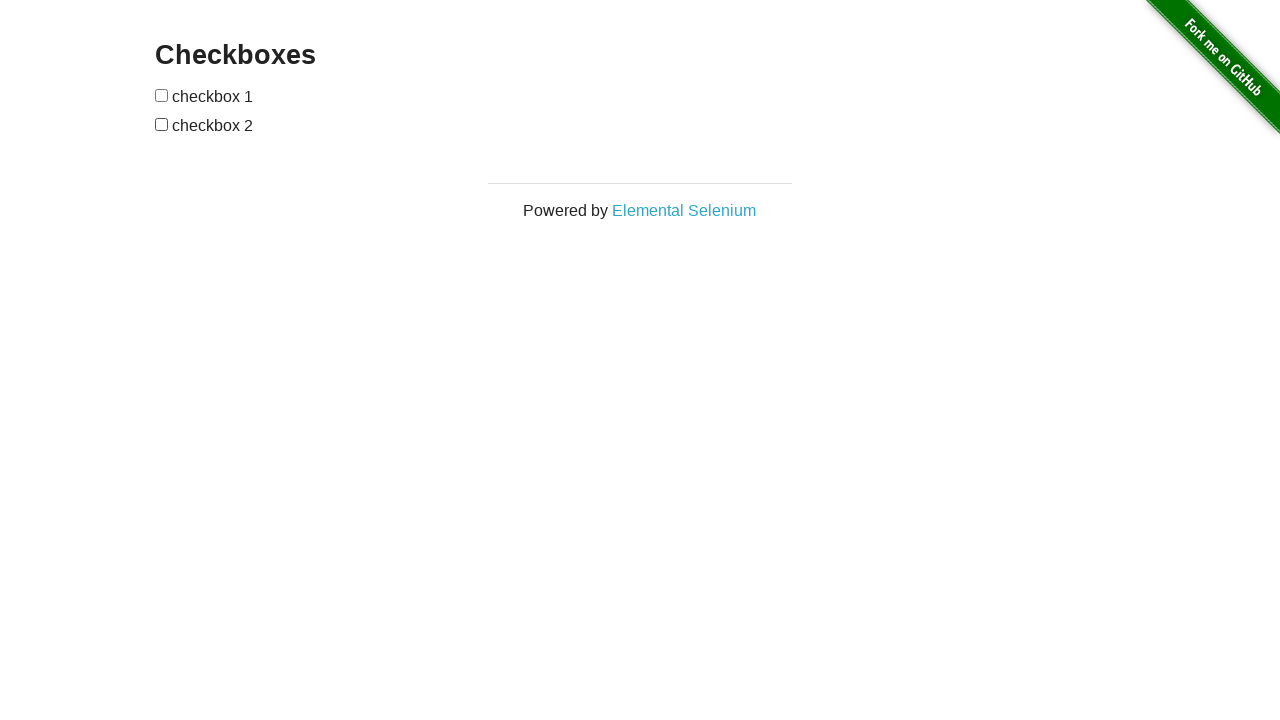